Tests a form submission flow by clicking a specific link, then filling in personal information fields (first name, last name, city, country) and submitting the form

Starting URL: http://suninjuly.github.io/find_link_text

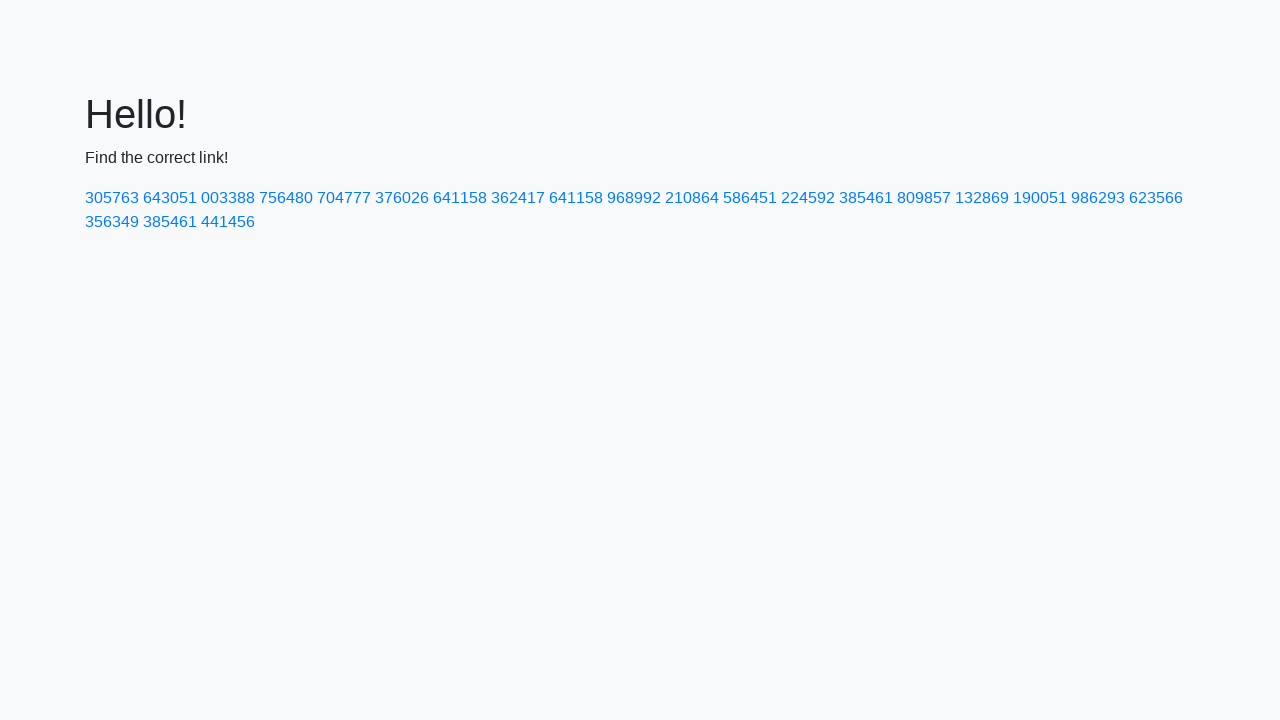

Clicked link with text '224592' at (808, 198) on text=224592
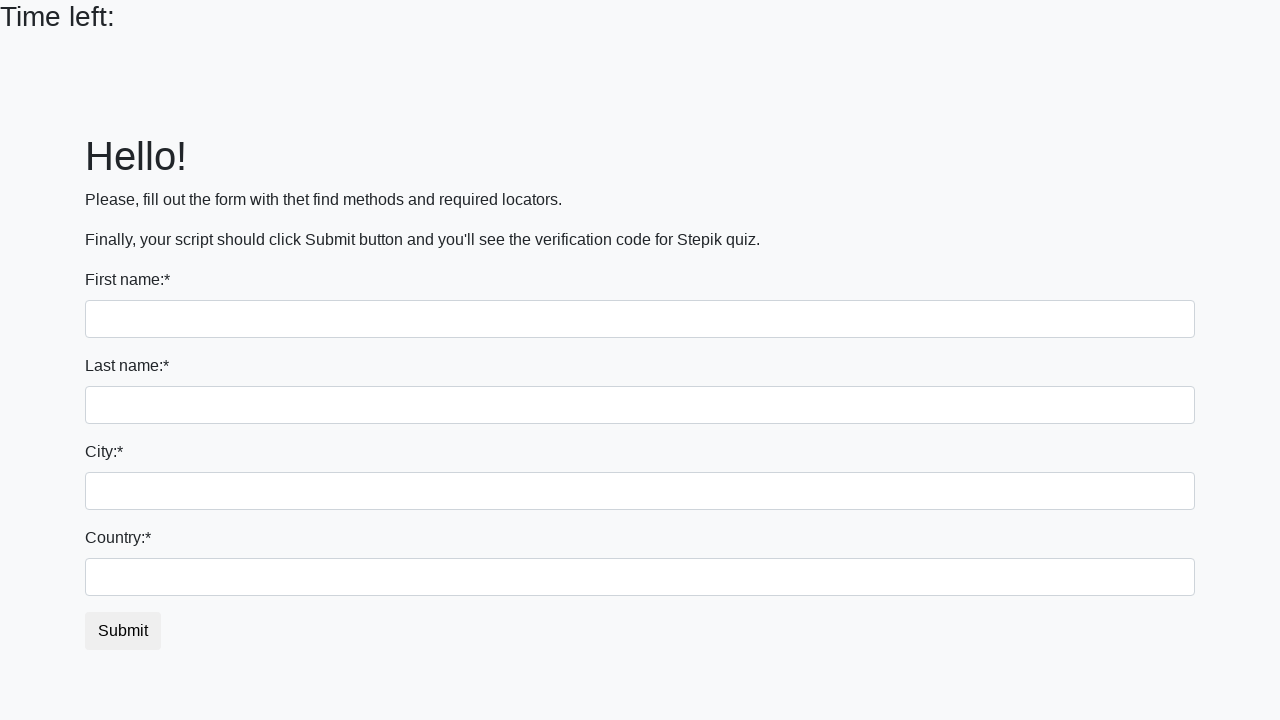

Filled first name field with 'Ivan' on input
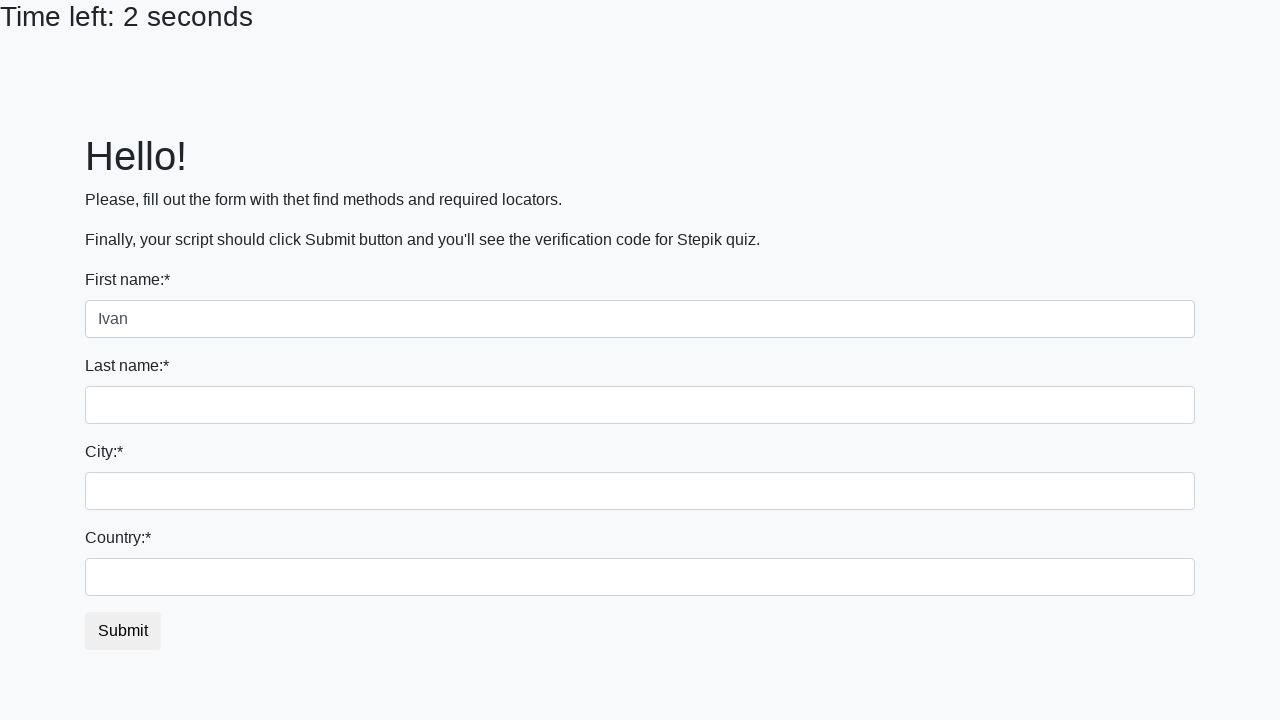

Filled last name field with 'Petrov' on input[name='last_name']
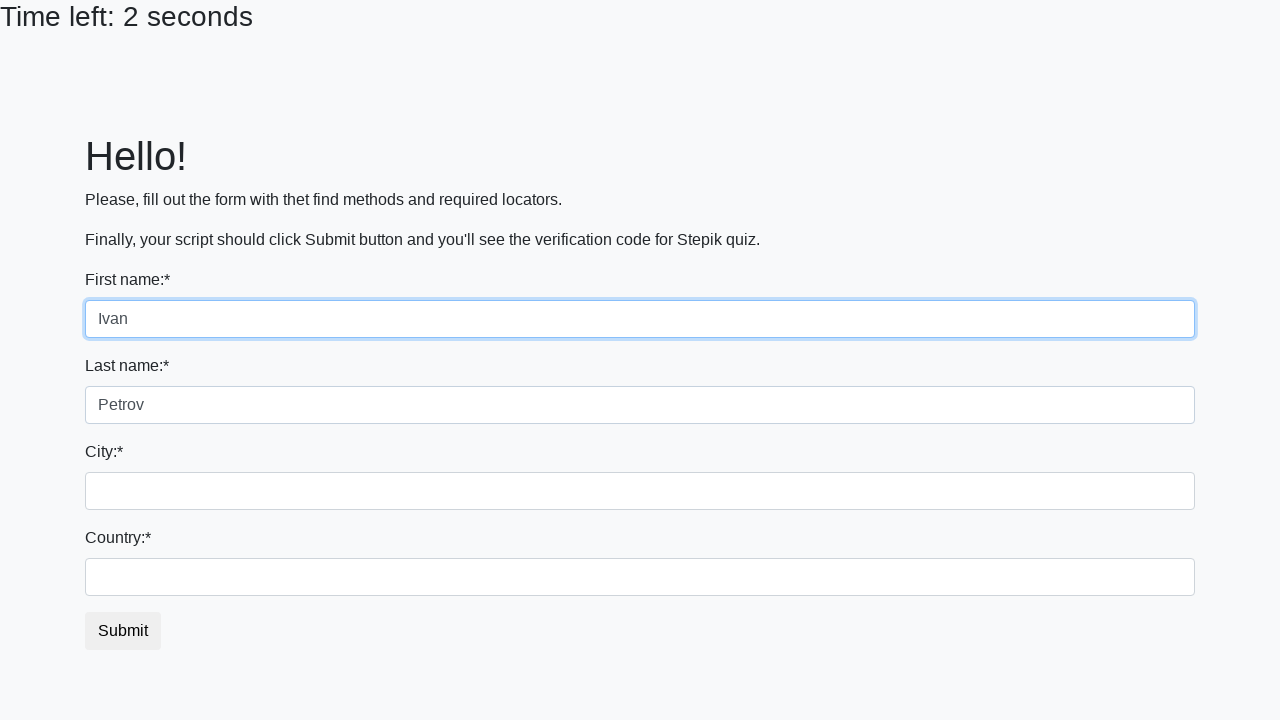

Filled city field with 'Smolensk' on .city
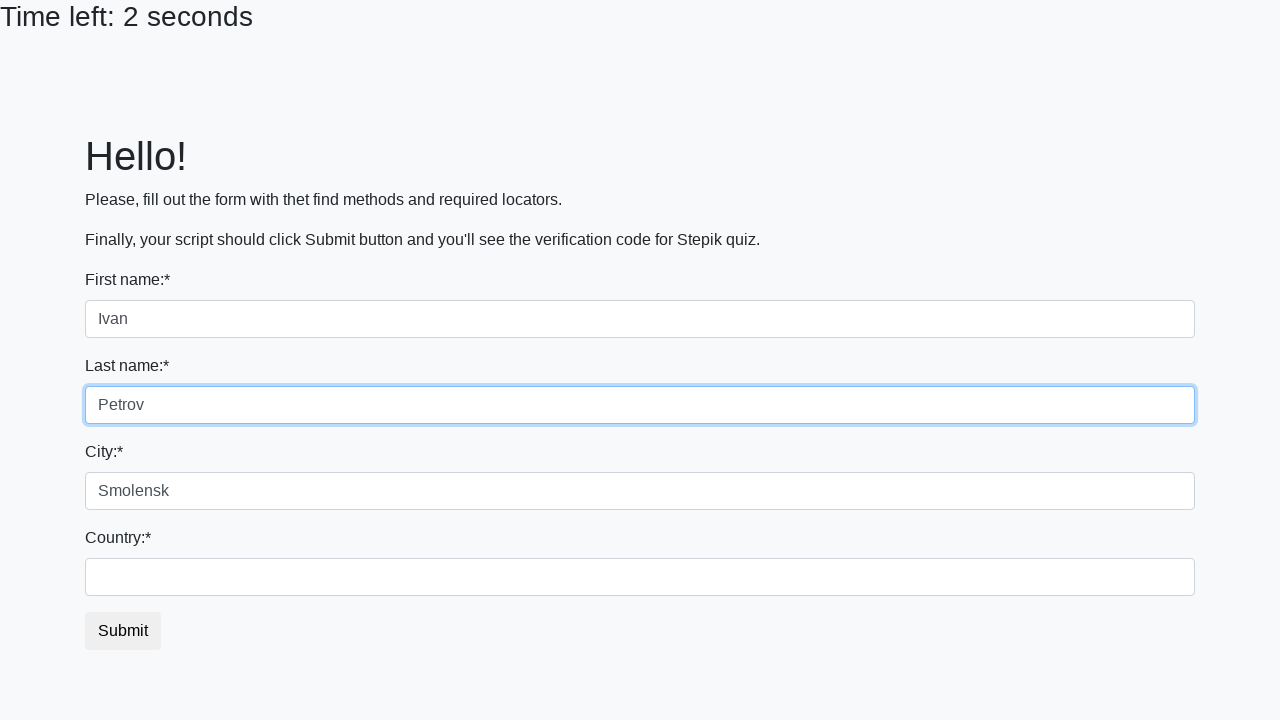

Filled country field with 'Russia' on #country
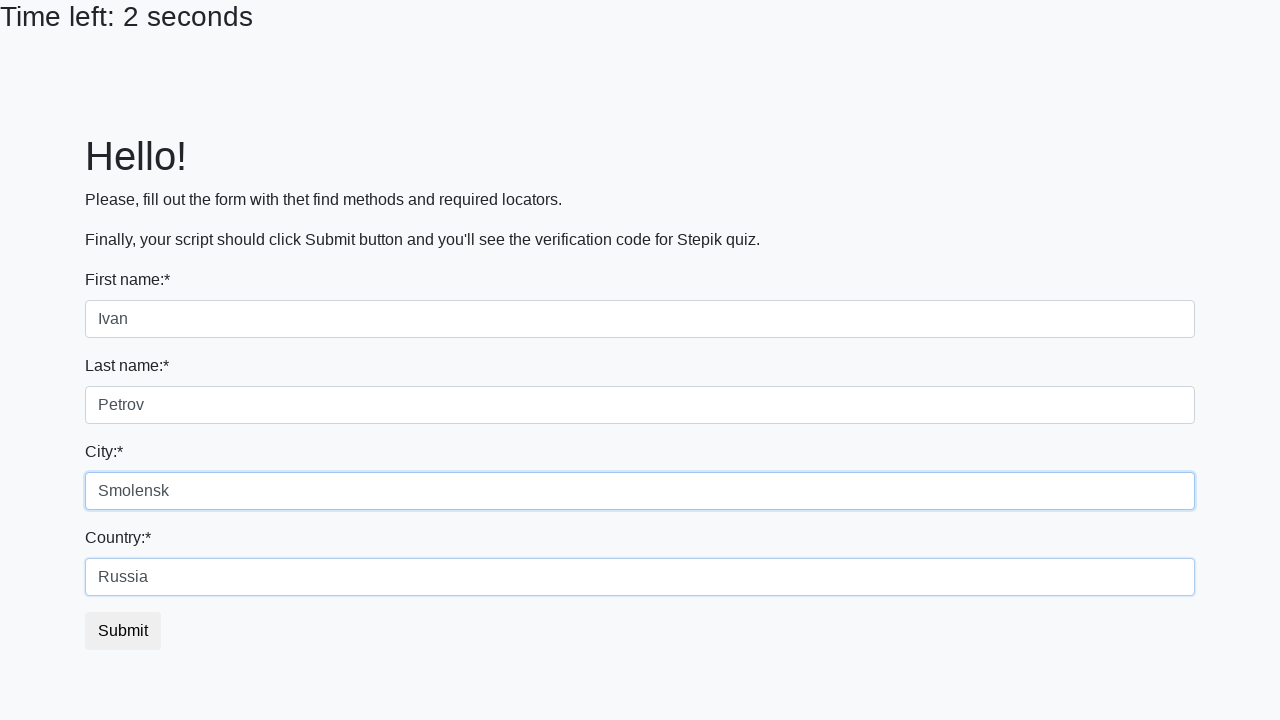

Clicked submit button to submit form at (123, 631) on button.btn
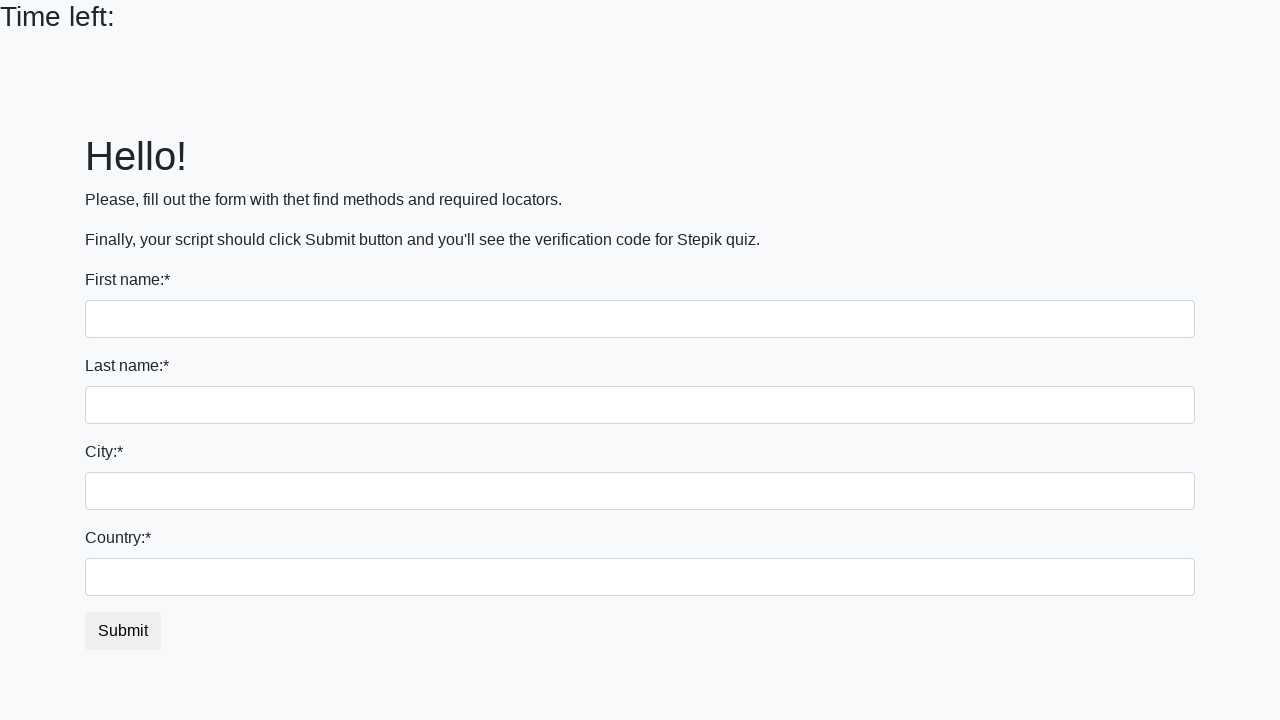

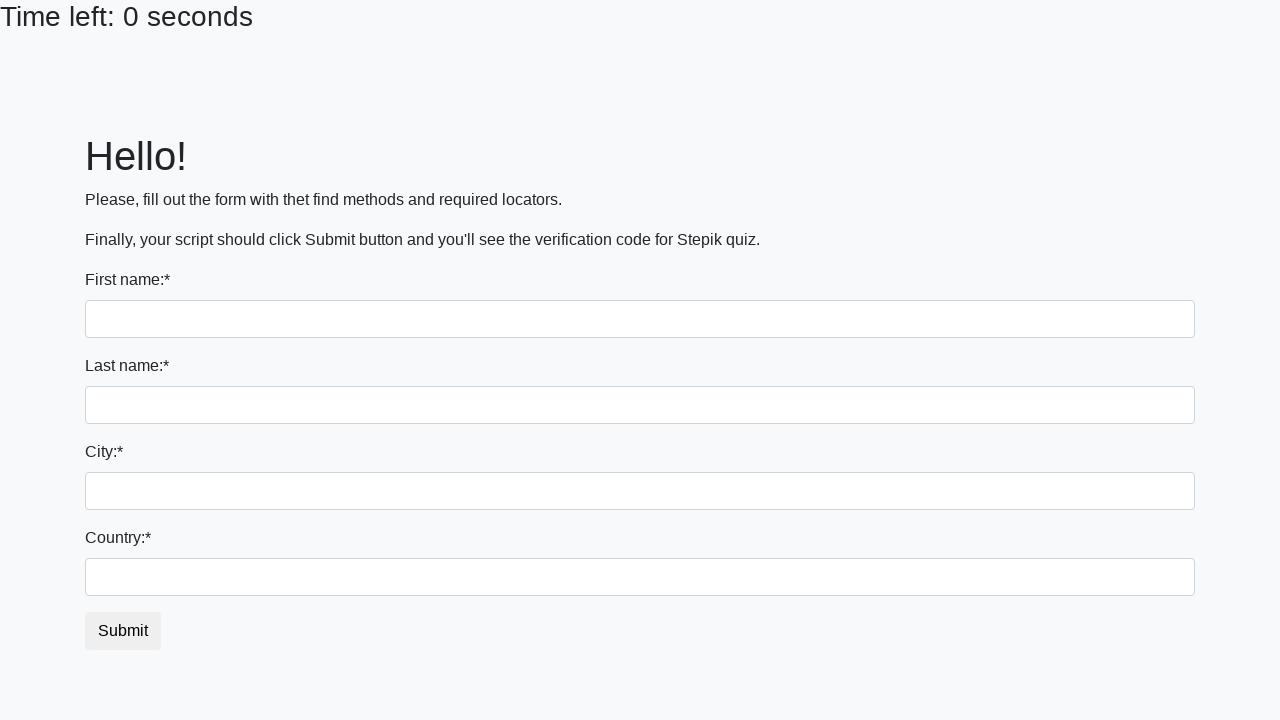